Tests dynamic controls page by clicking the Remove button and then finding the Add button

Starting URL: https://the-internet.herokuapp.com/dynamic_controls

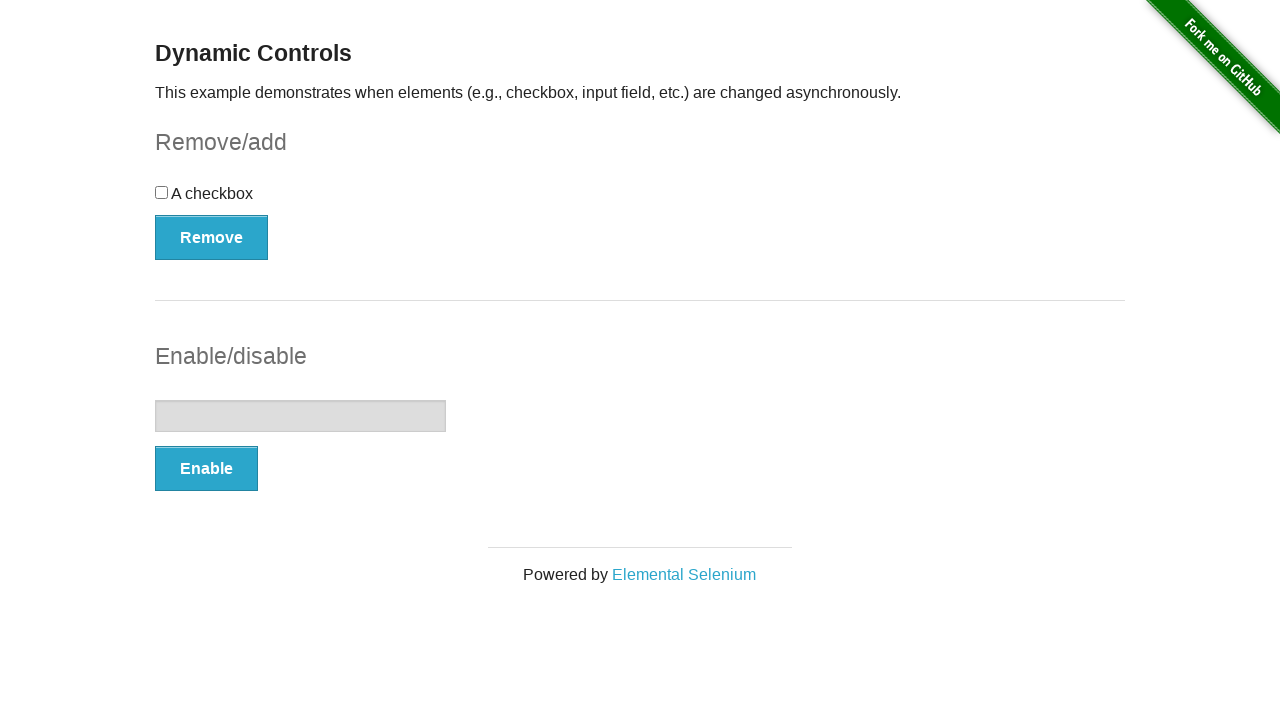

Clicked the Remove button at (212, 237) on xpath=//*[.='Remove']
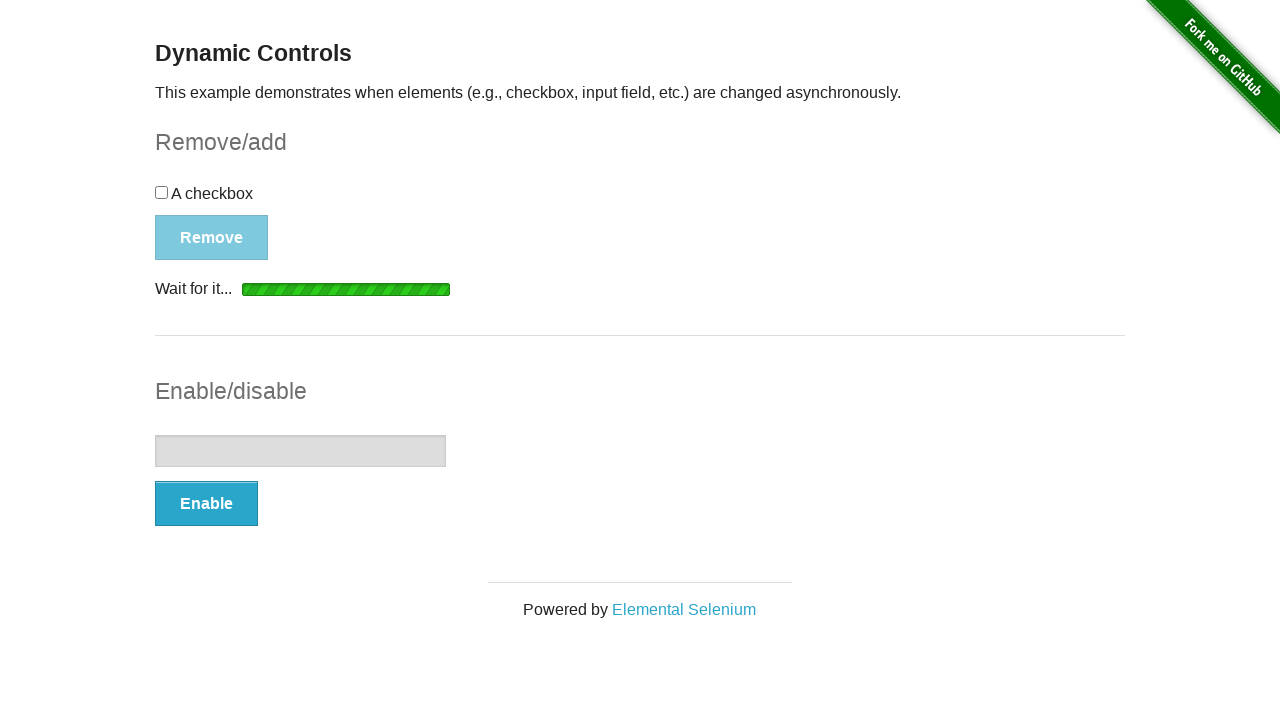

Add button appeared after element was removed
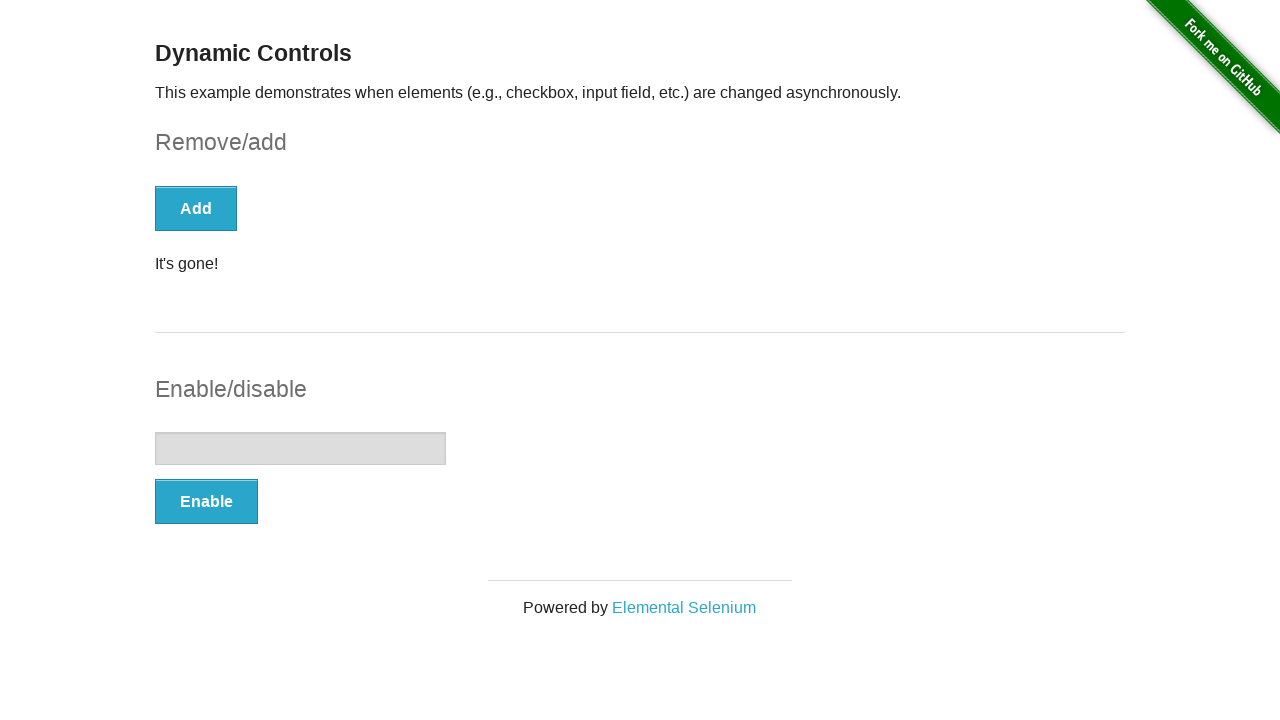

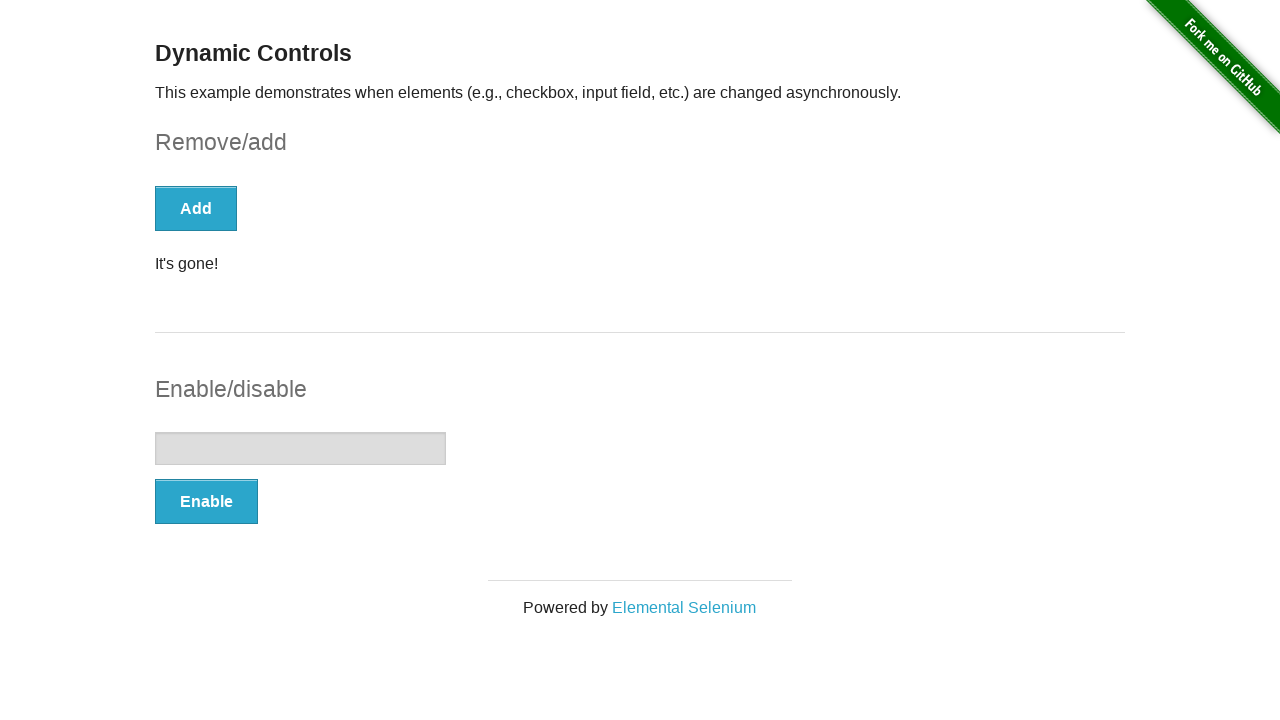